Tests form submission with name and phone filled, but email field left empty

Starting URL: https://lm.skillbox.cc/qa_tester/module02/homework1/

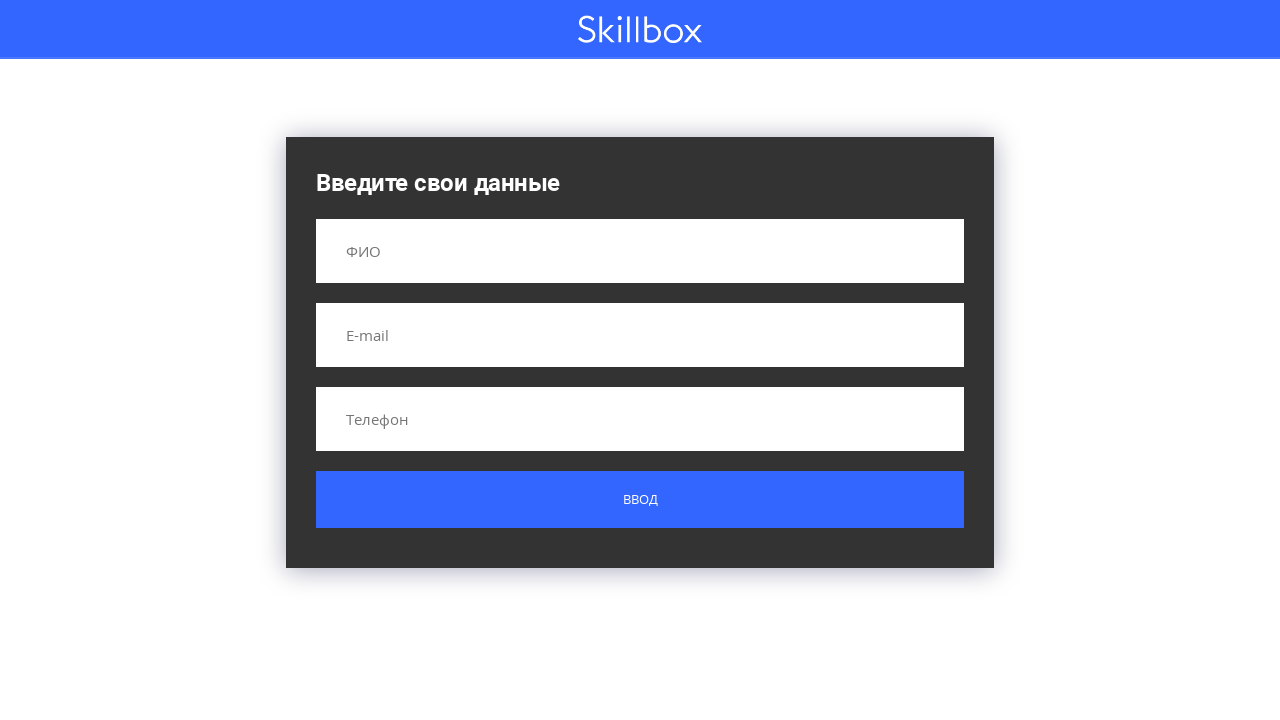

Filled name field with 'Иван Иванович Иванов' on input[name='name']
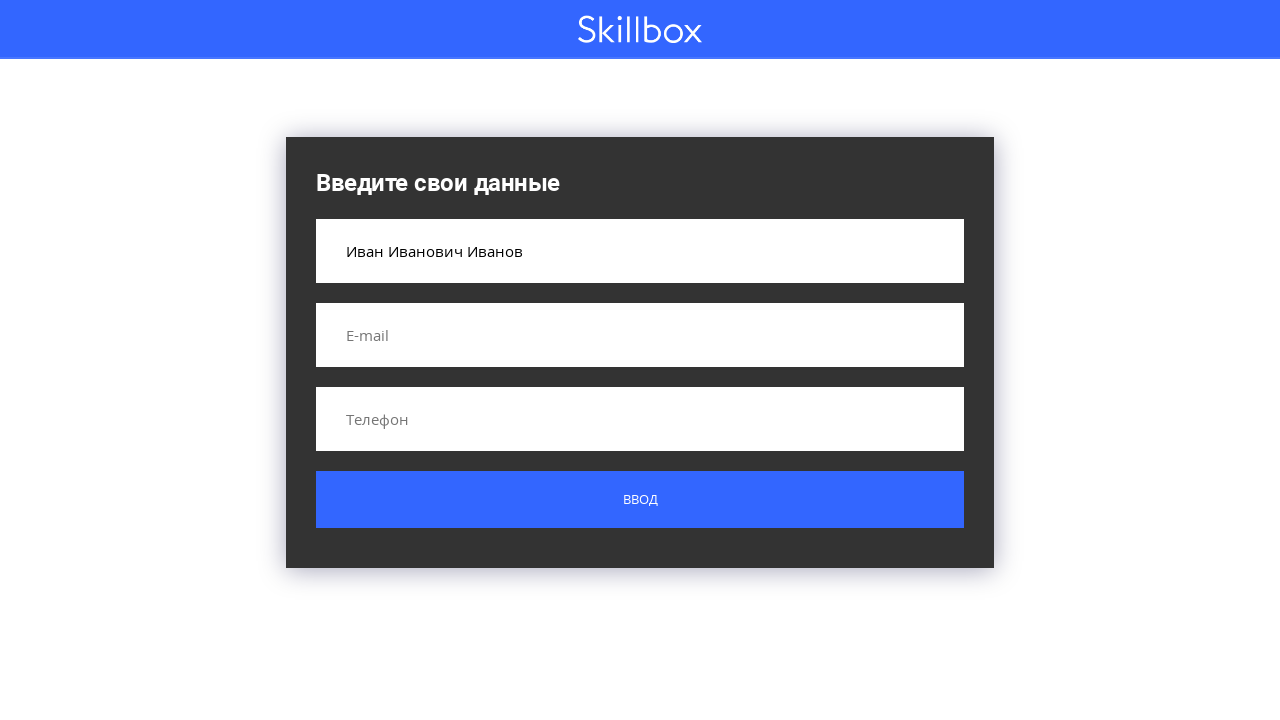

Filled phone field with '+79999999999' on input[name='phone']
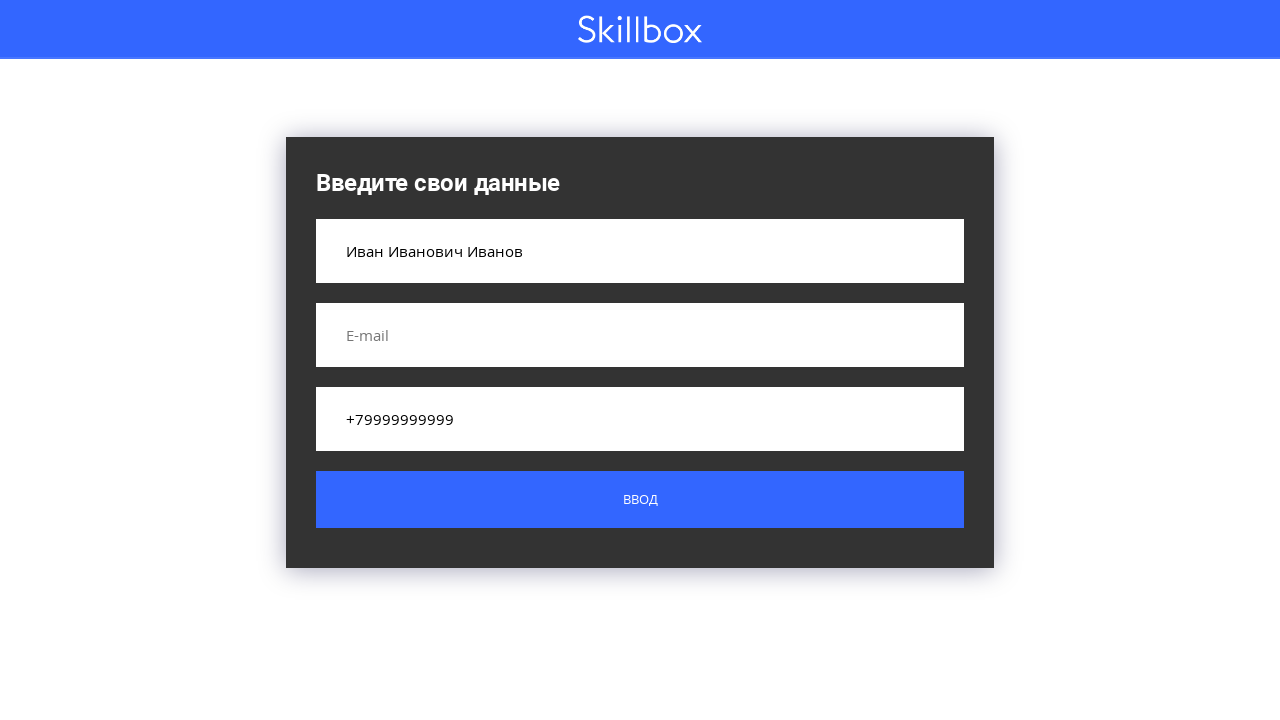

Clicked submit button to submit form at (640, 500) on .button
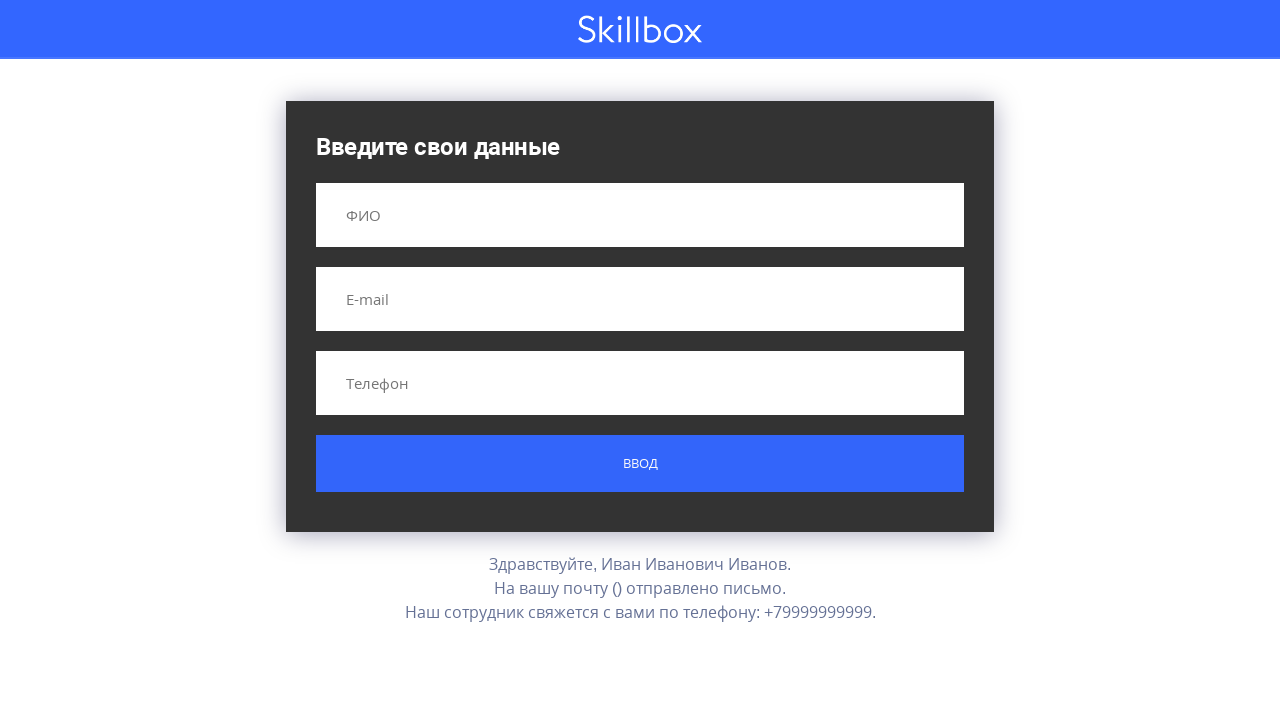

Greeting message appeared after form submission
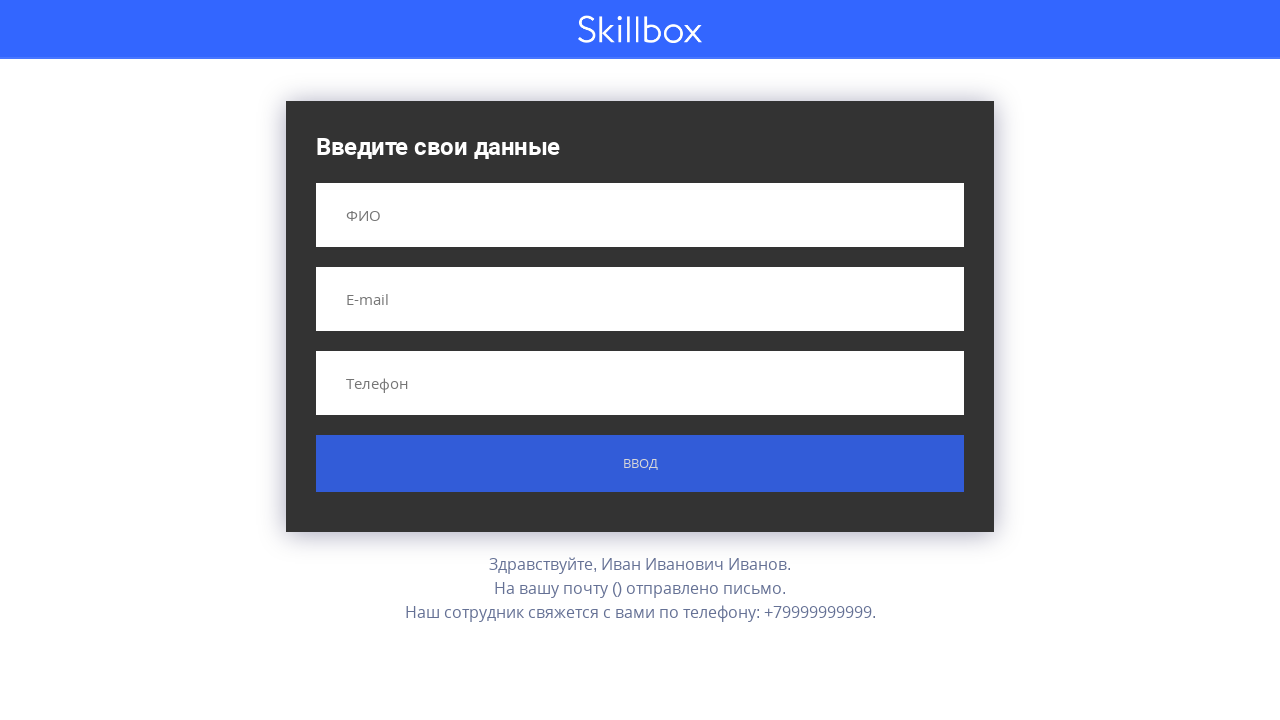

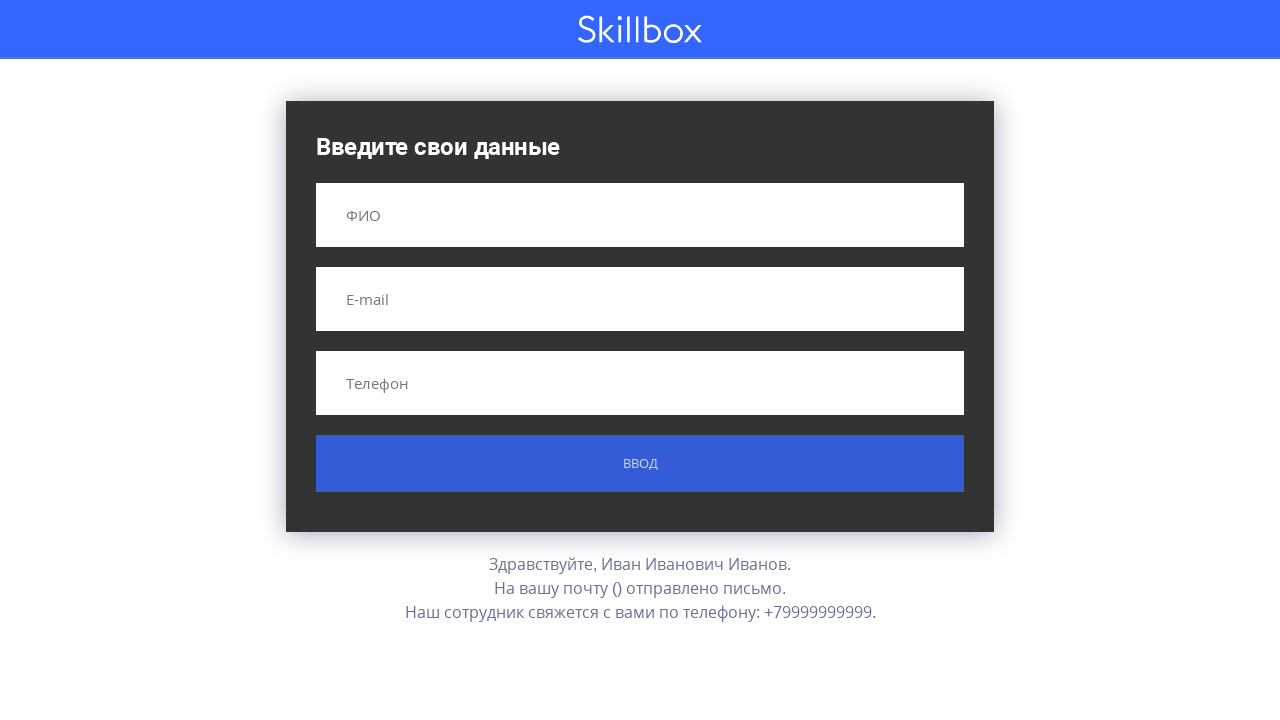